Tests typing into a prefilled text input by clearing it and entering new text

Starting URL: https://seleniumbase.io/demo_page/

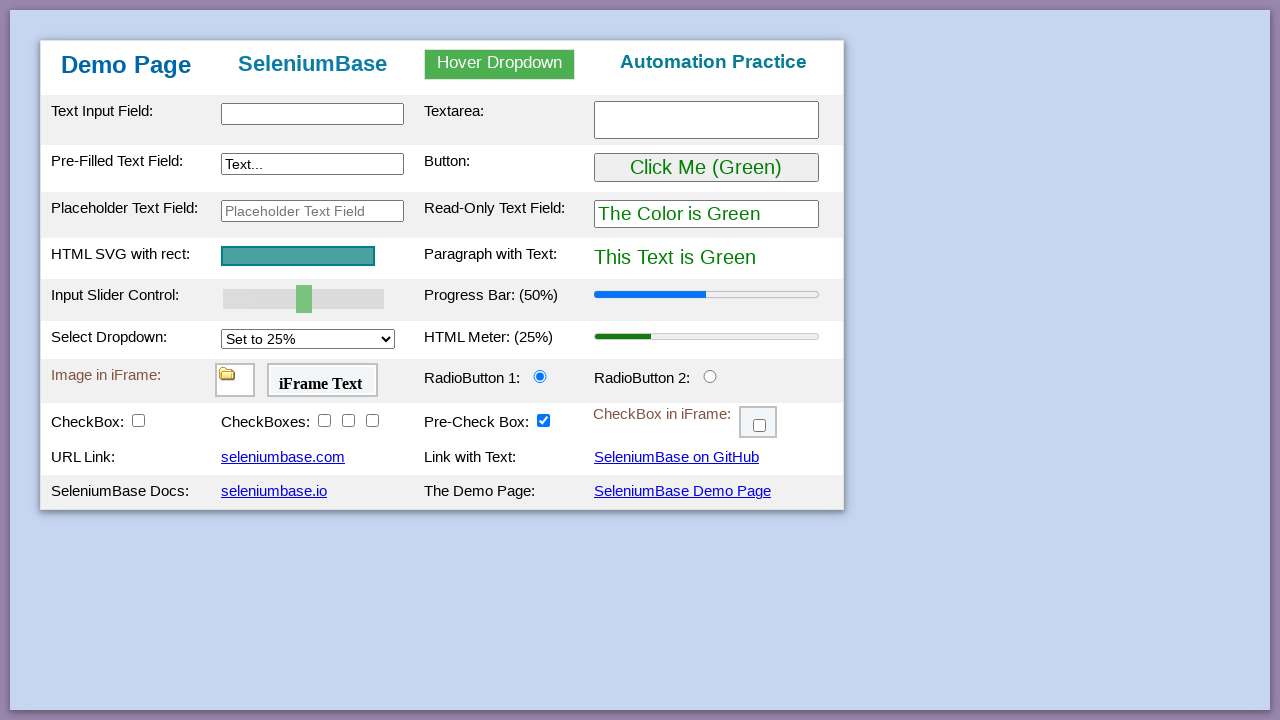

Cleared prefilled text input field on input#myTextInput2
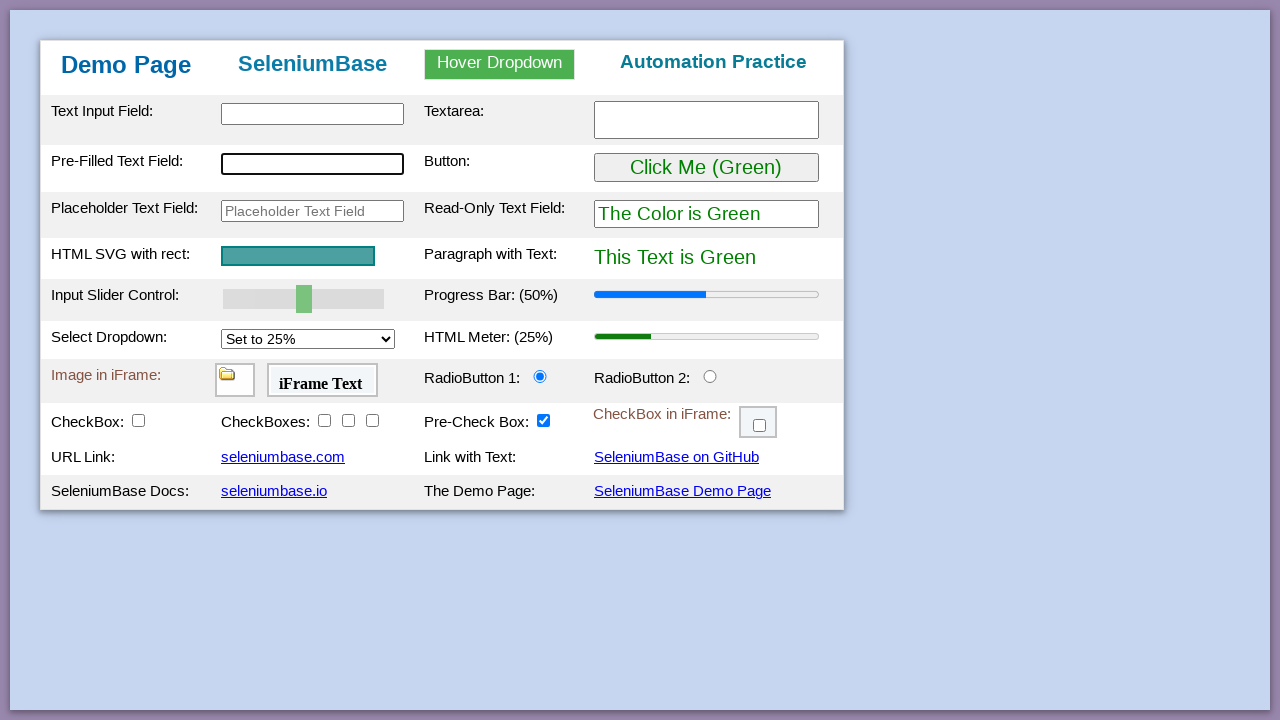

Filled text input with 'Test Data' on input#myTextInput2
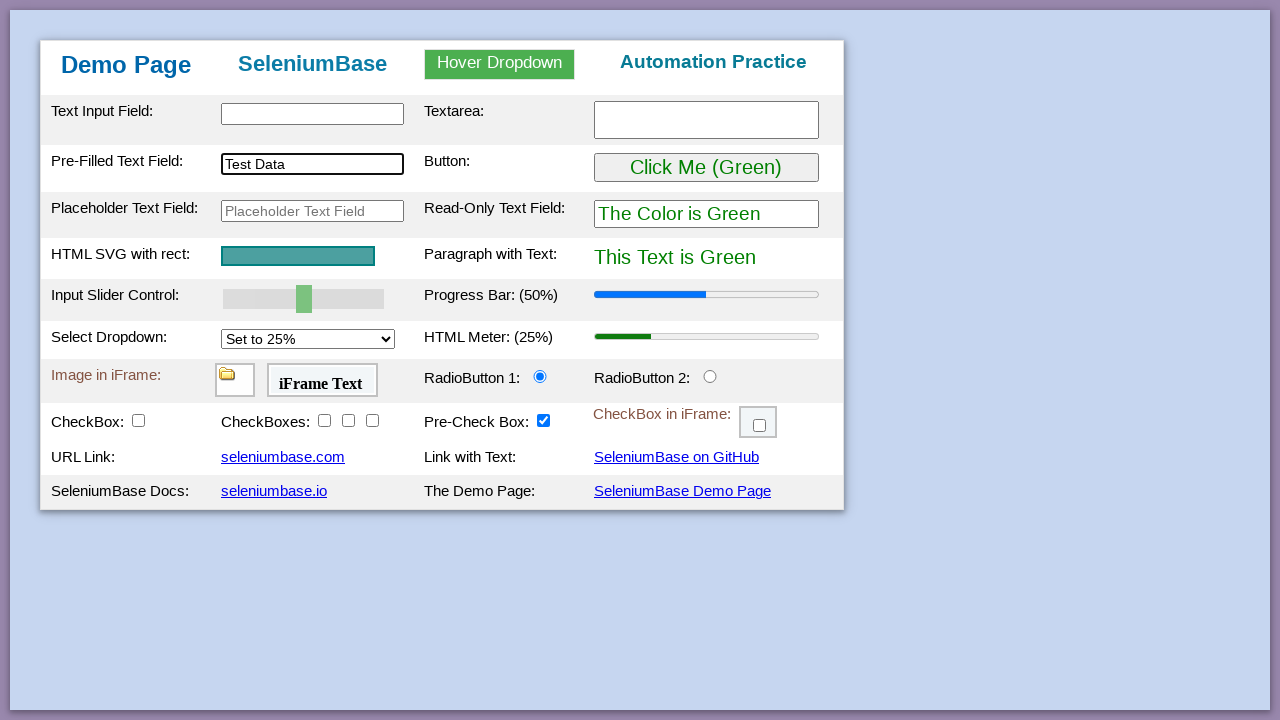

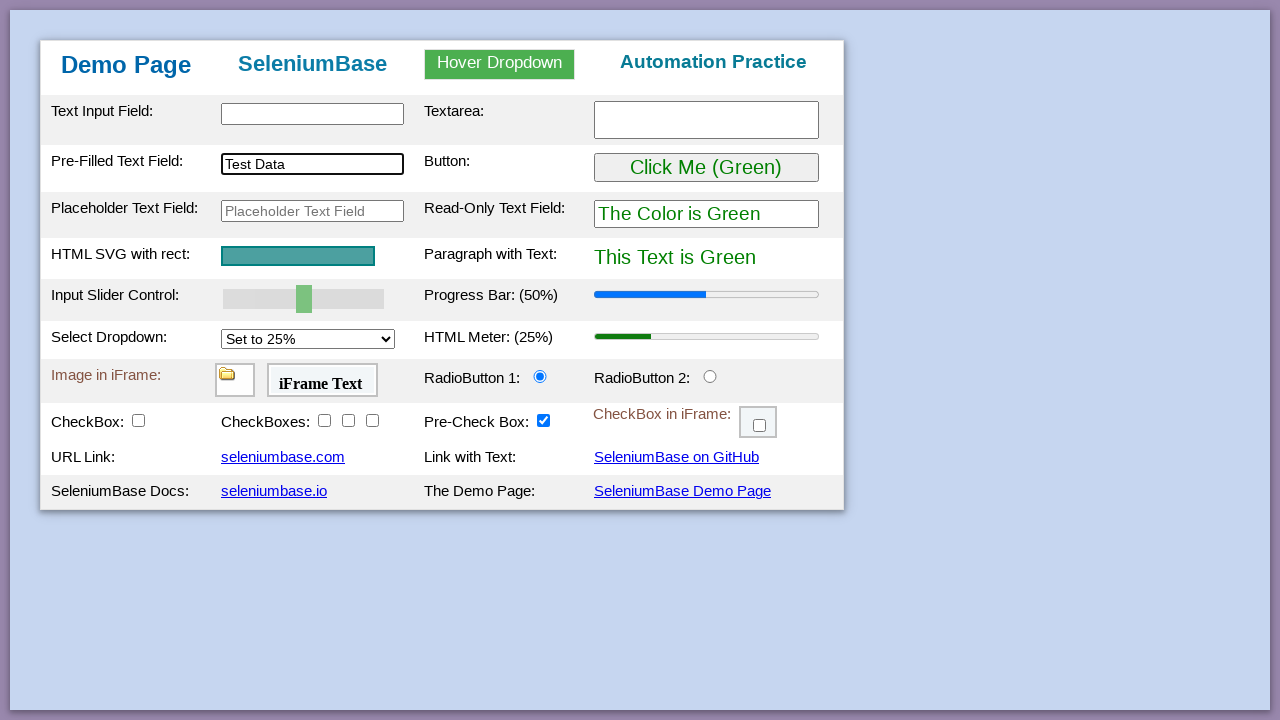